Tests the input form functionality by filling a number input field, clicking a display button, and verifying the output matches the input value.

Starting URL: https://practice.expandtesting.com/inputs

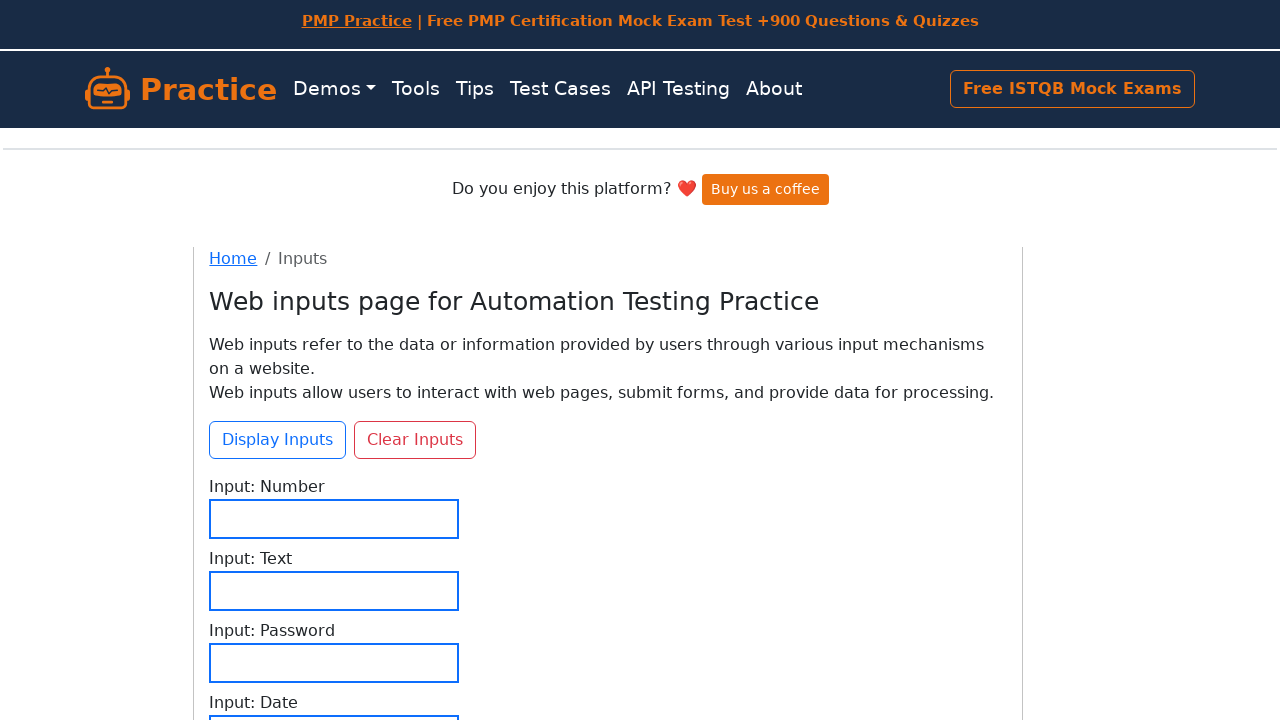

Filled number input field with '98765' on #input-number
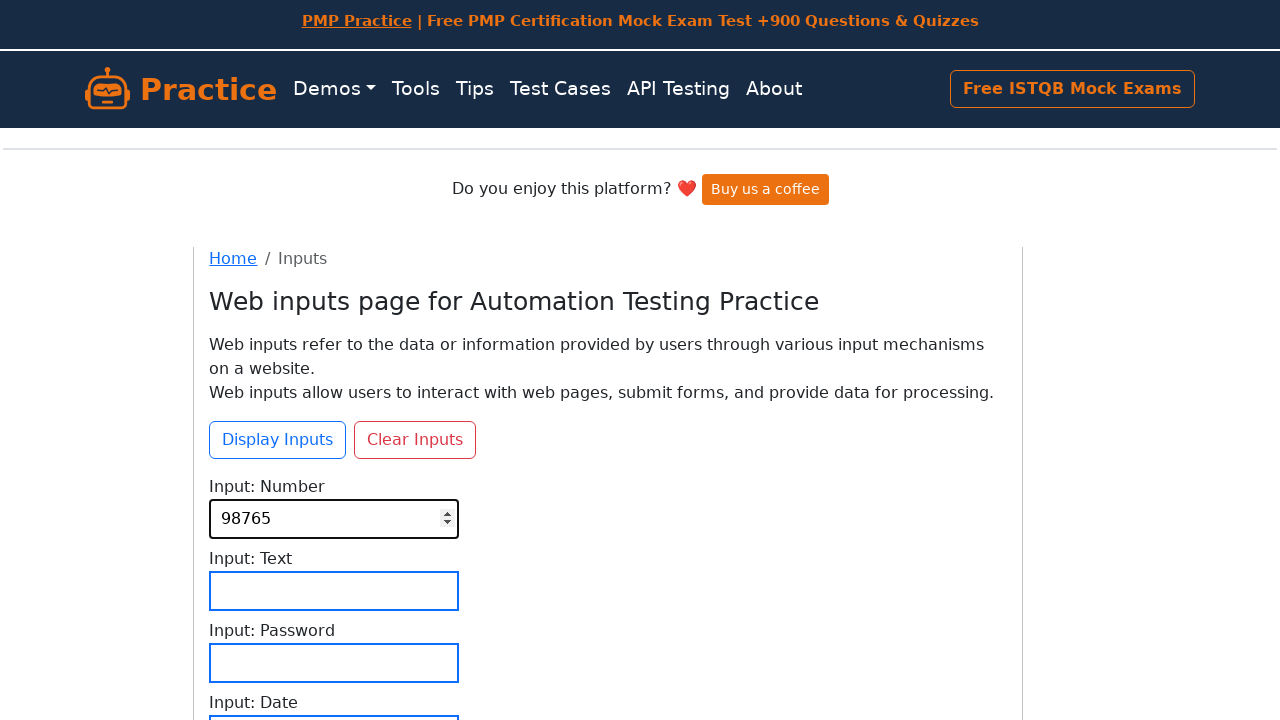

Clicked display button to show output at (278, 440) on #btn-display-inputs
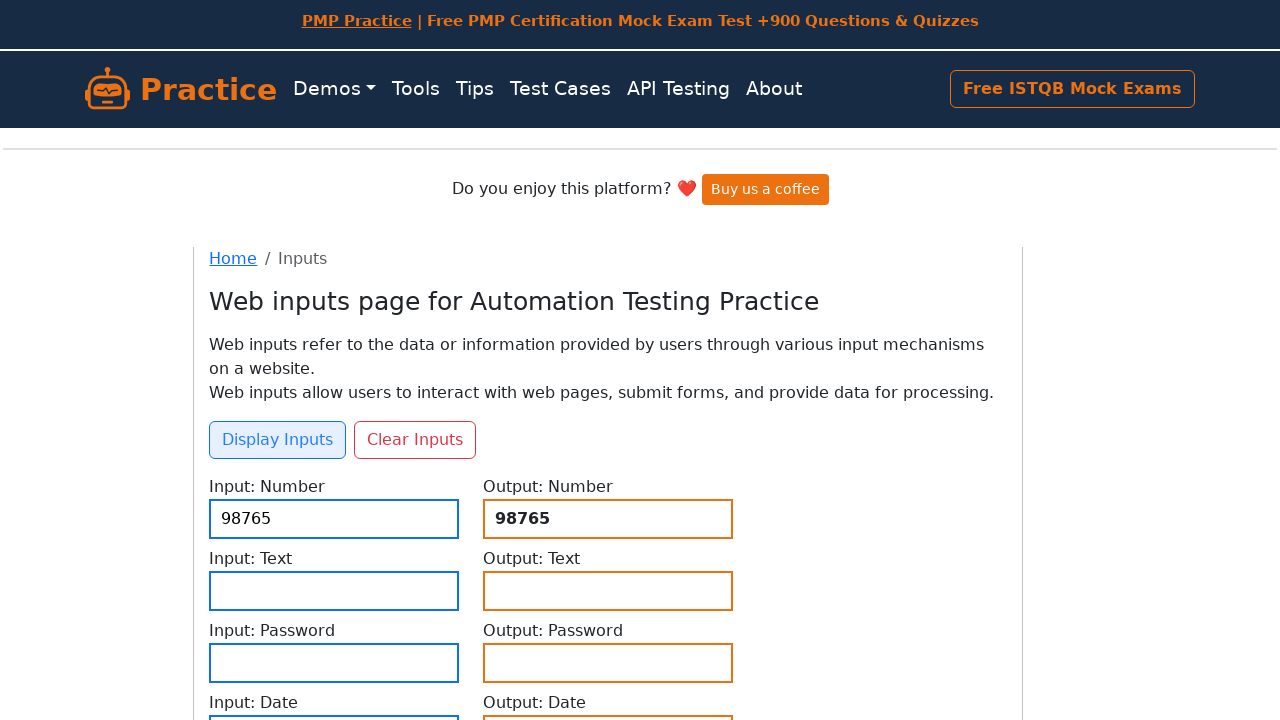

Output number field loaded and visible
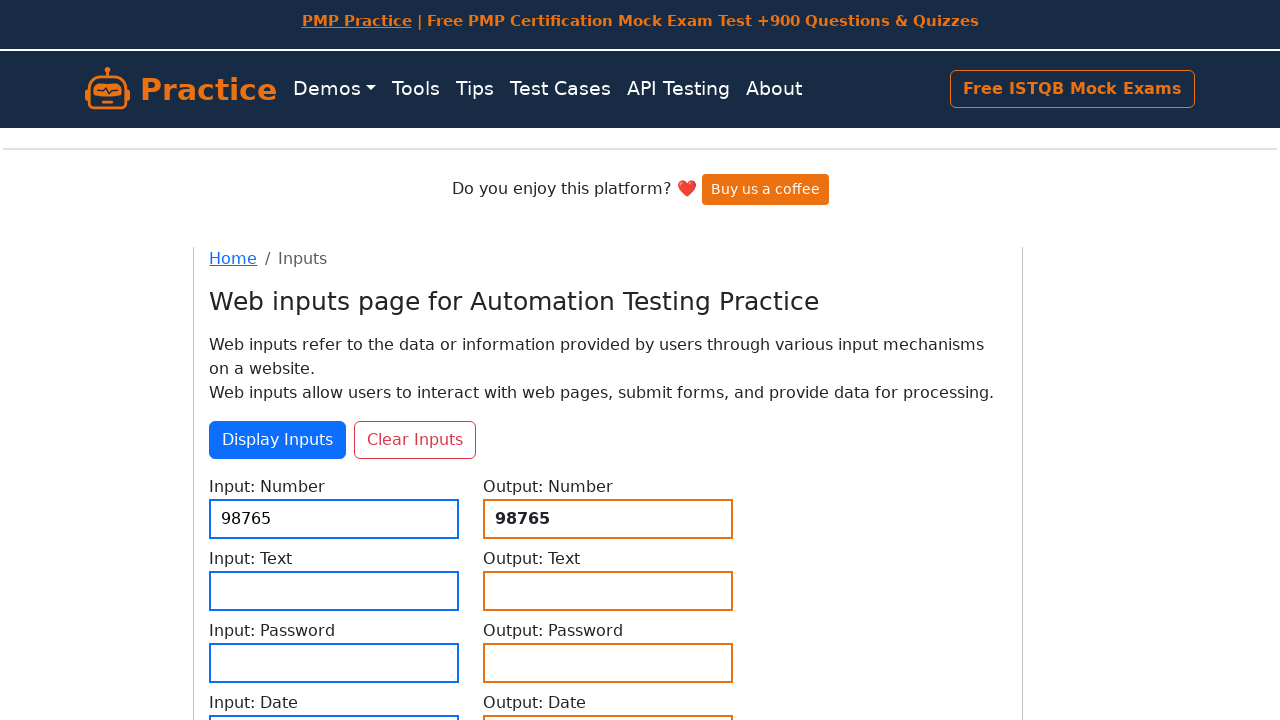

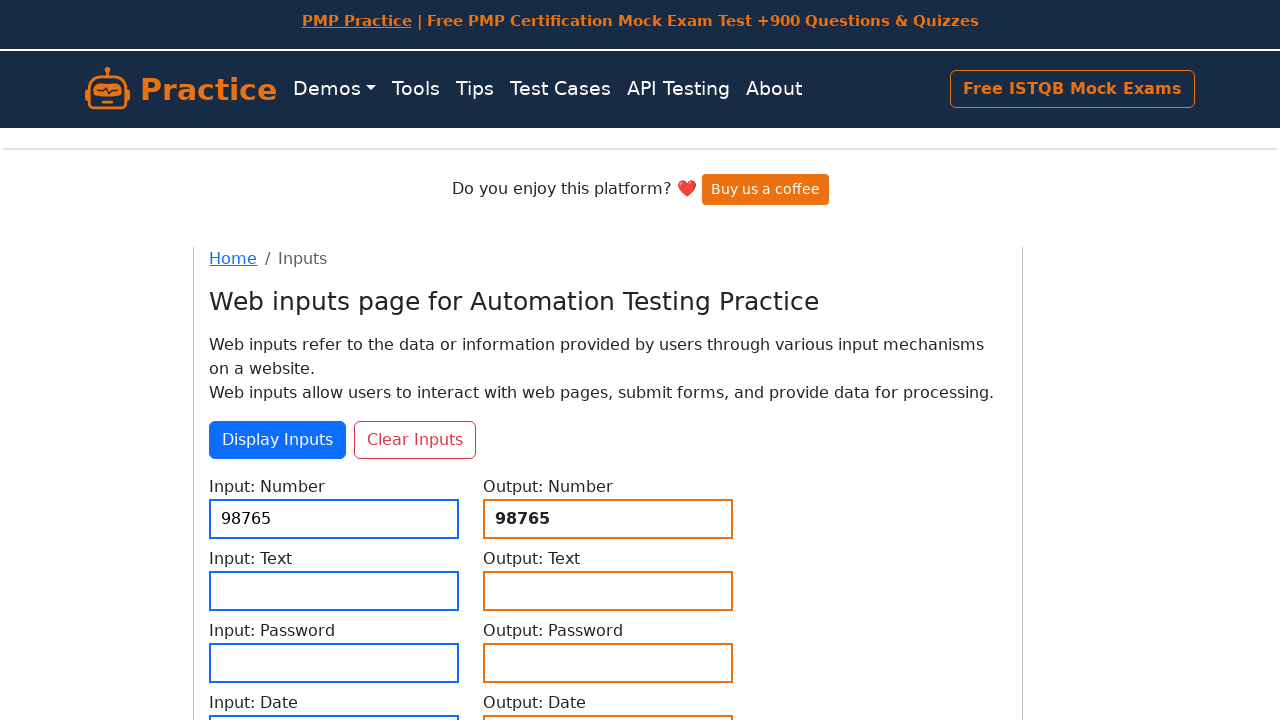